Tests Mailchimp signup form by filling in email, username, and password fields on the public signup page

Starting URL: https://login.mailchimp.com/signup/

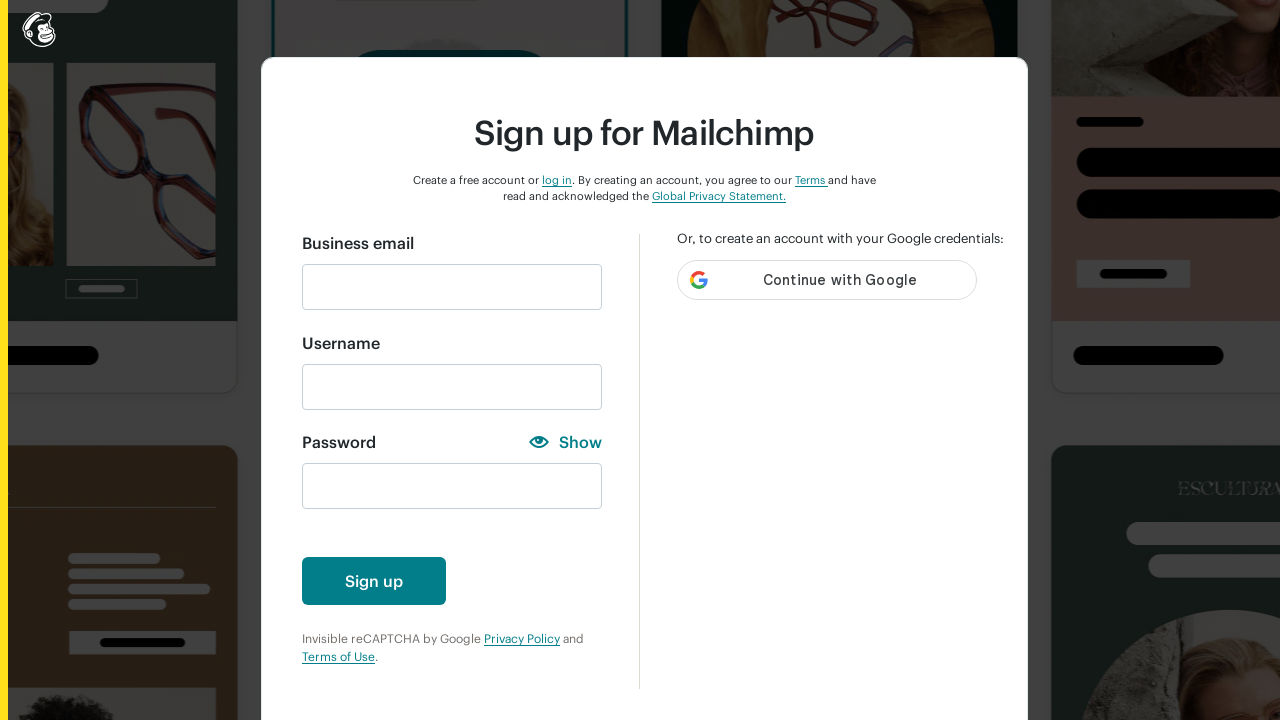

Signup form loaded - email input field is visible
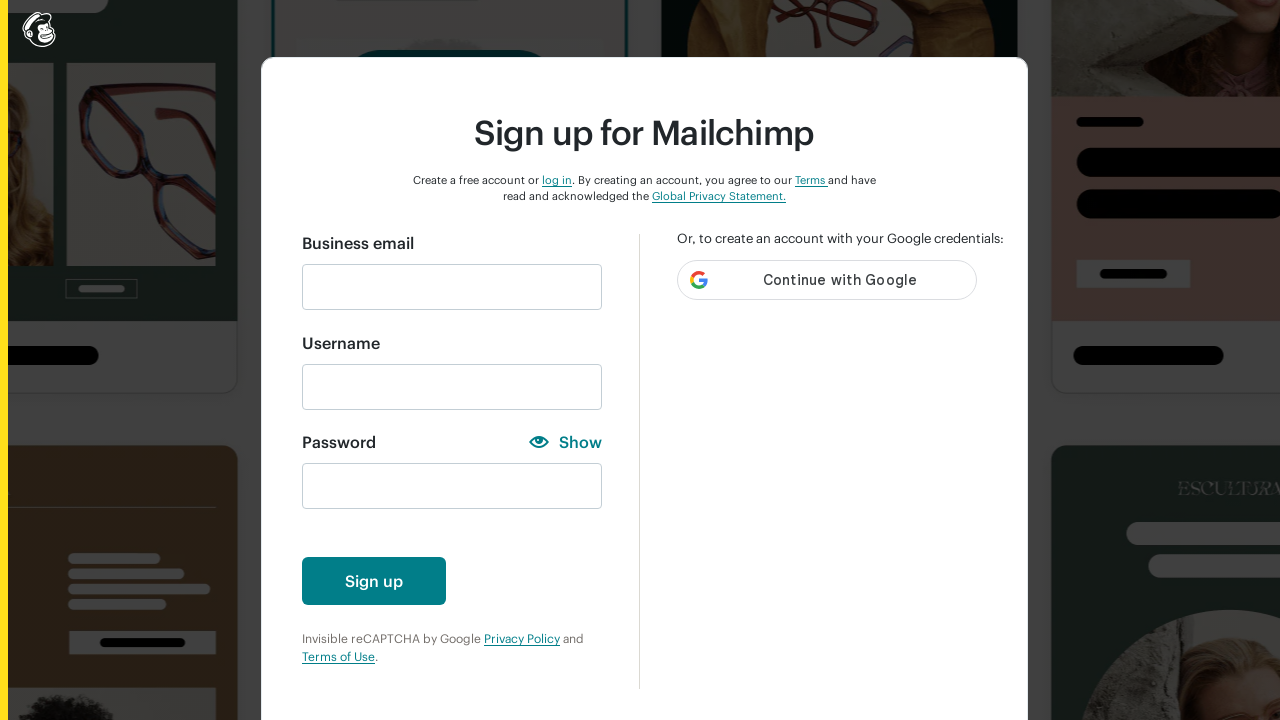

Filled email field with 'signuptest7842@example.com' on input[name='email']
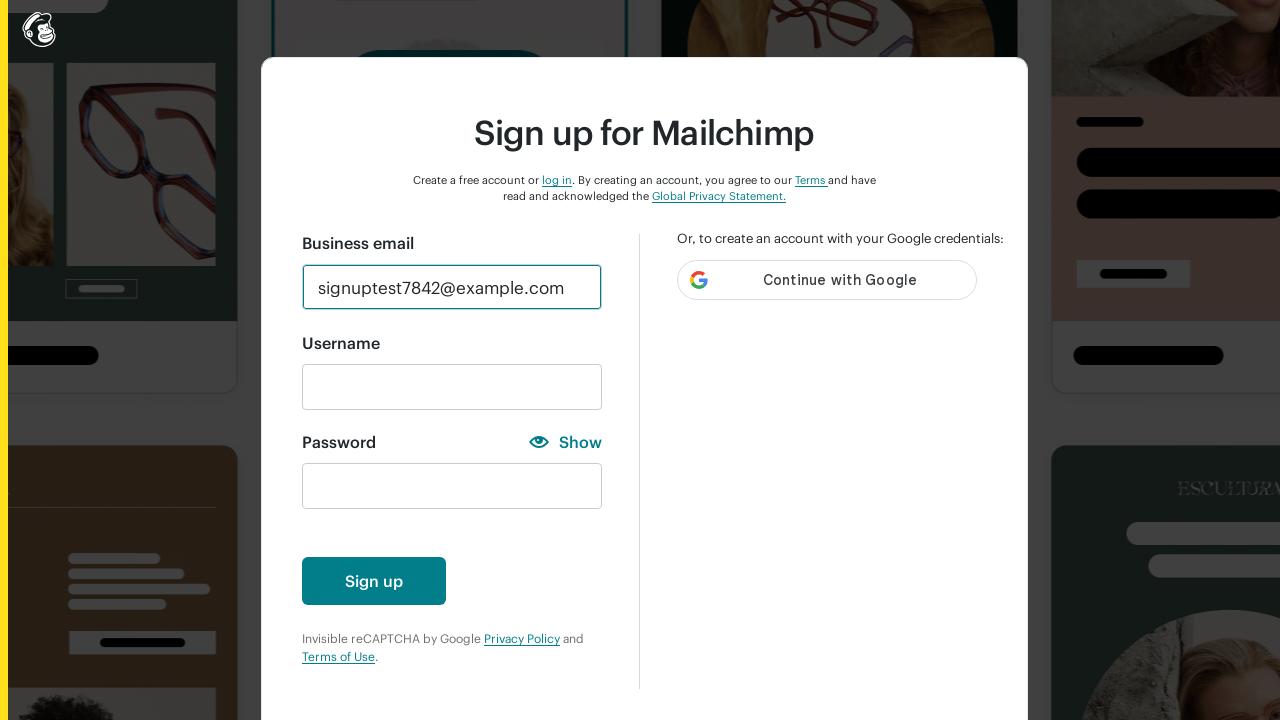

Filled username field with 'testuser7842' on #new_username
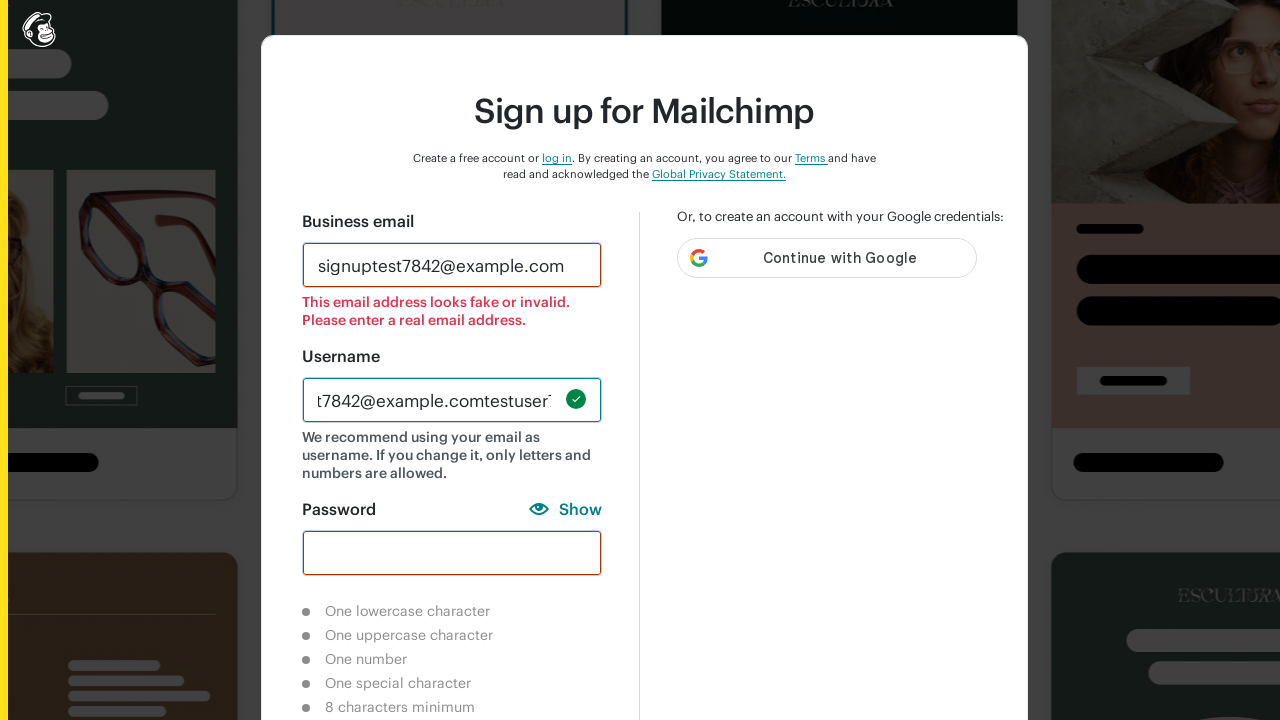

Filled password field with 'SecurePass123!' on #new_password
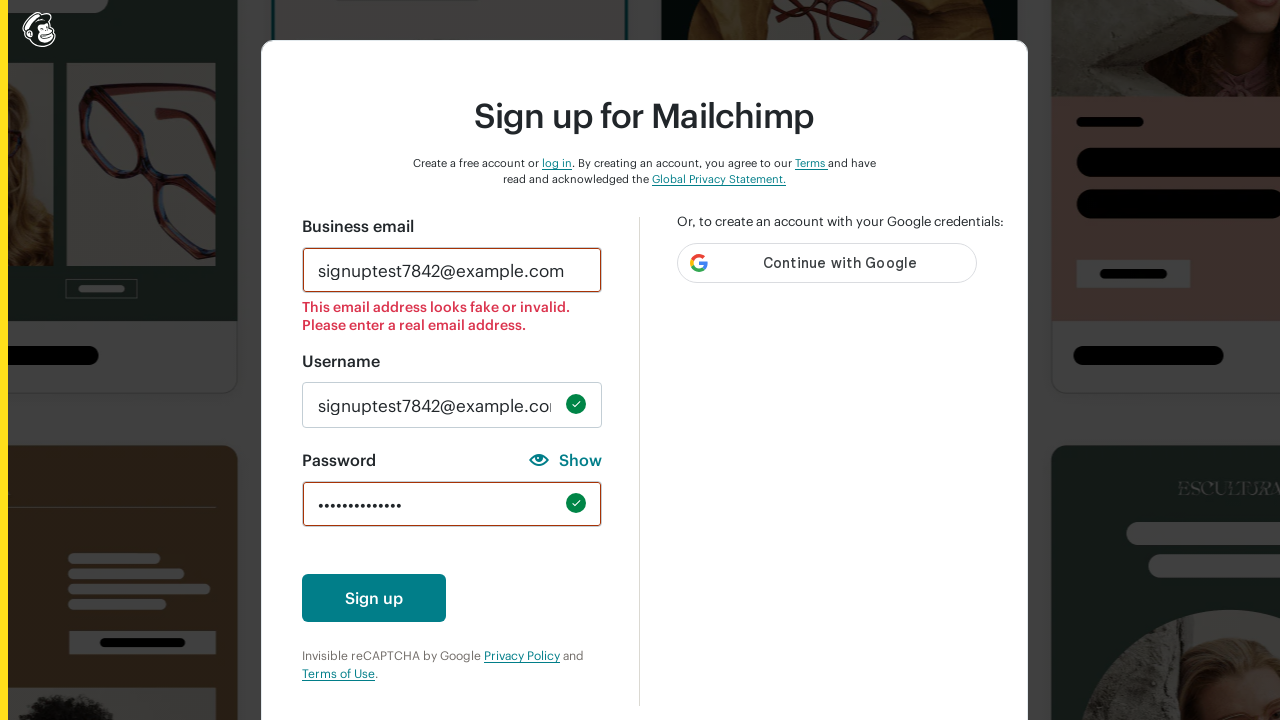

Waited 1 second for password validation to appear
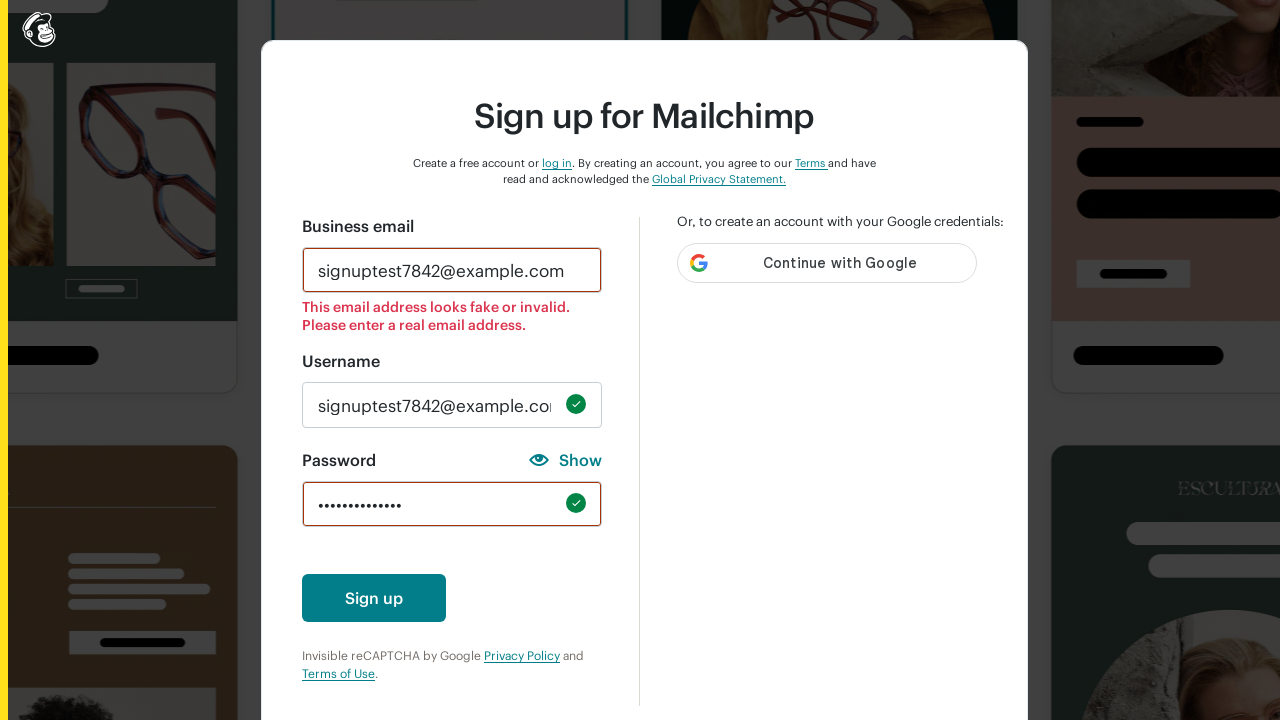

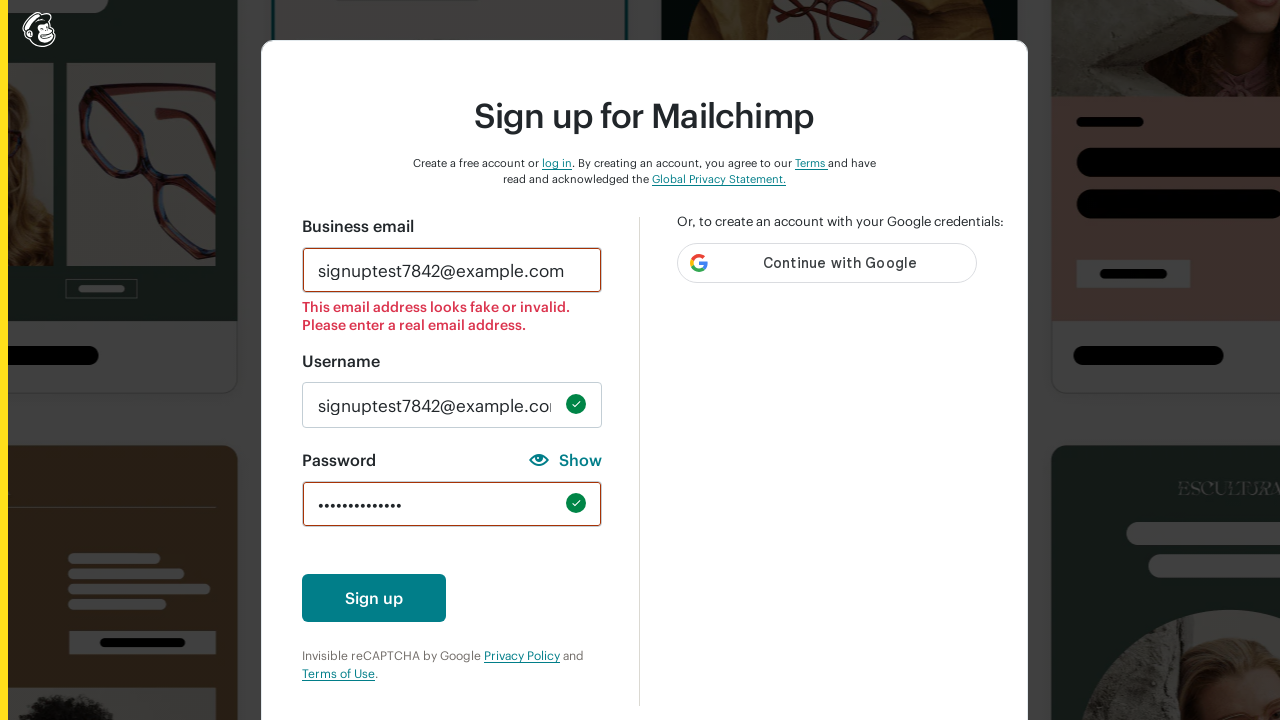